Tests different waiting mechanisms on a blog page by clicking on a dropdown button and then clicking on a Facebook link that appears after the dropdown is opened

Starting URL: http://omayo.blogspot.com/

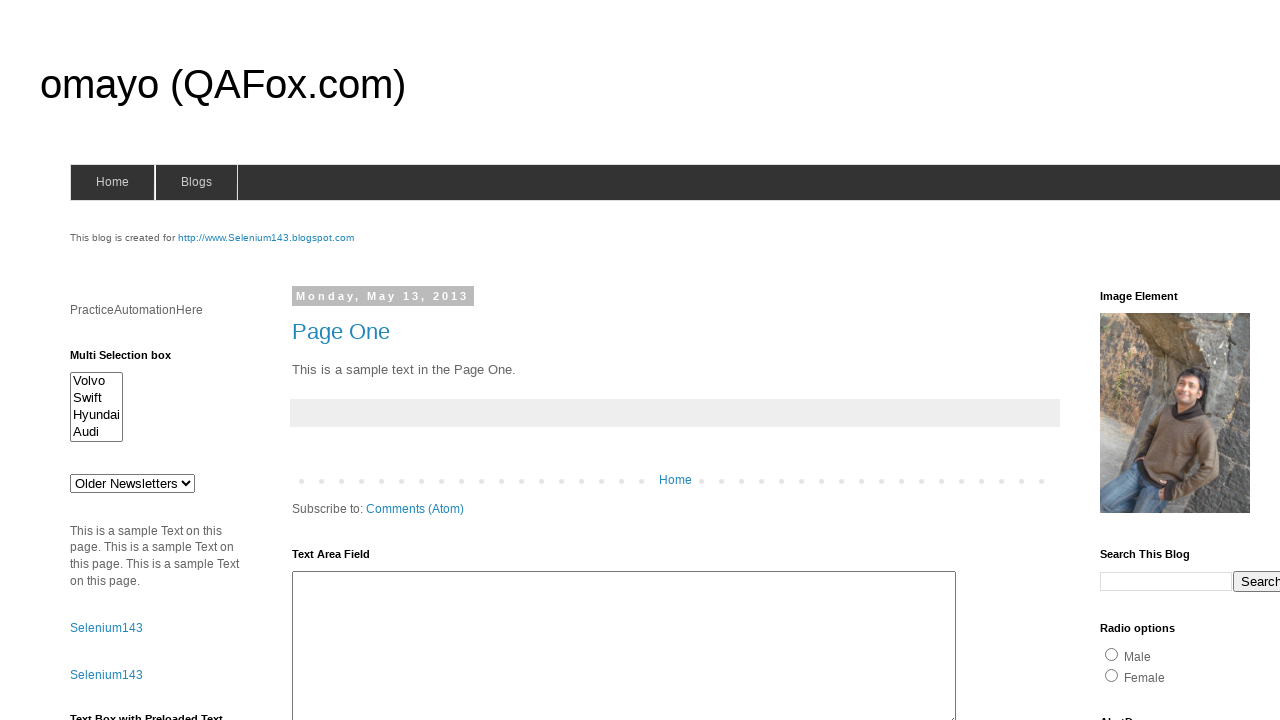

Clicked dropdown button to reveal options at (1227, 360) on .dropbtn
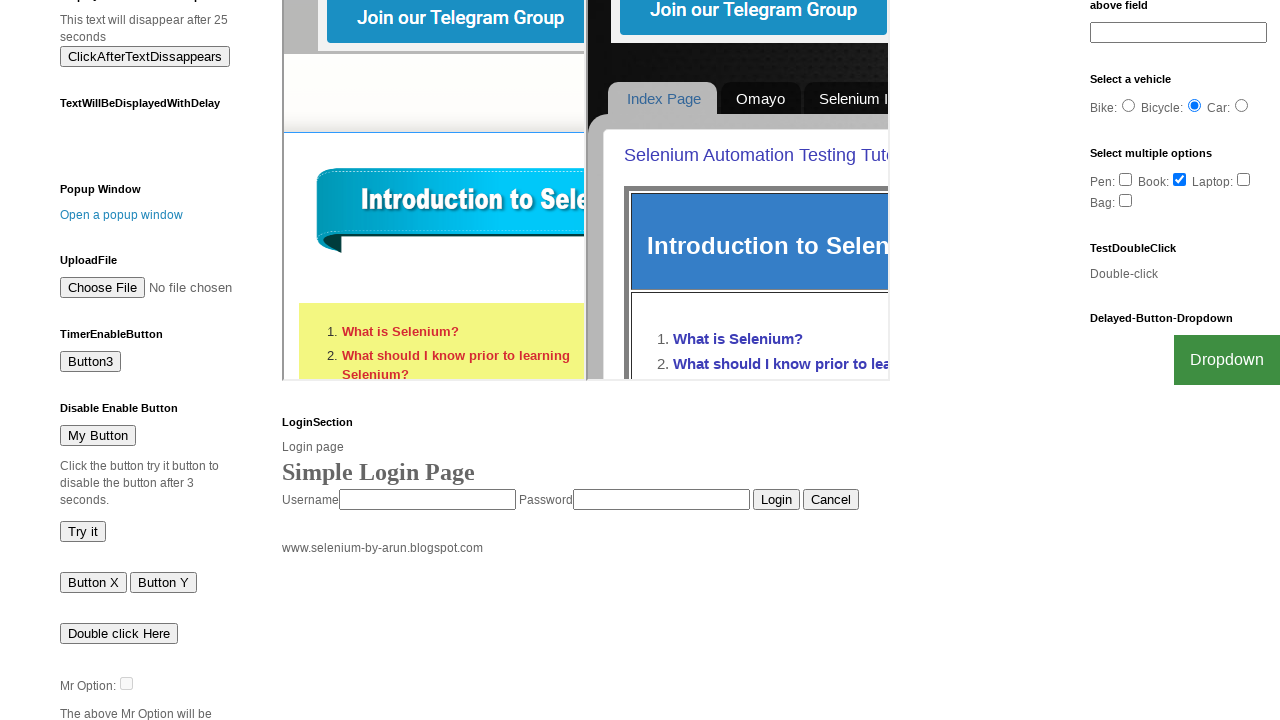

Facebook link became visible after dropdown opened
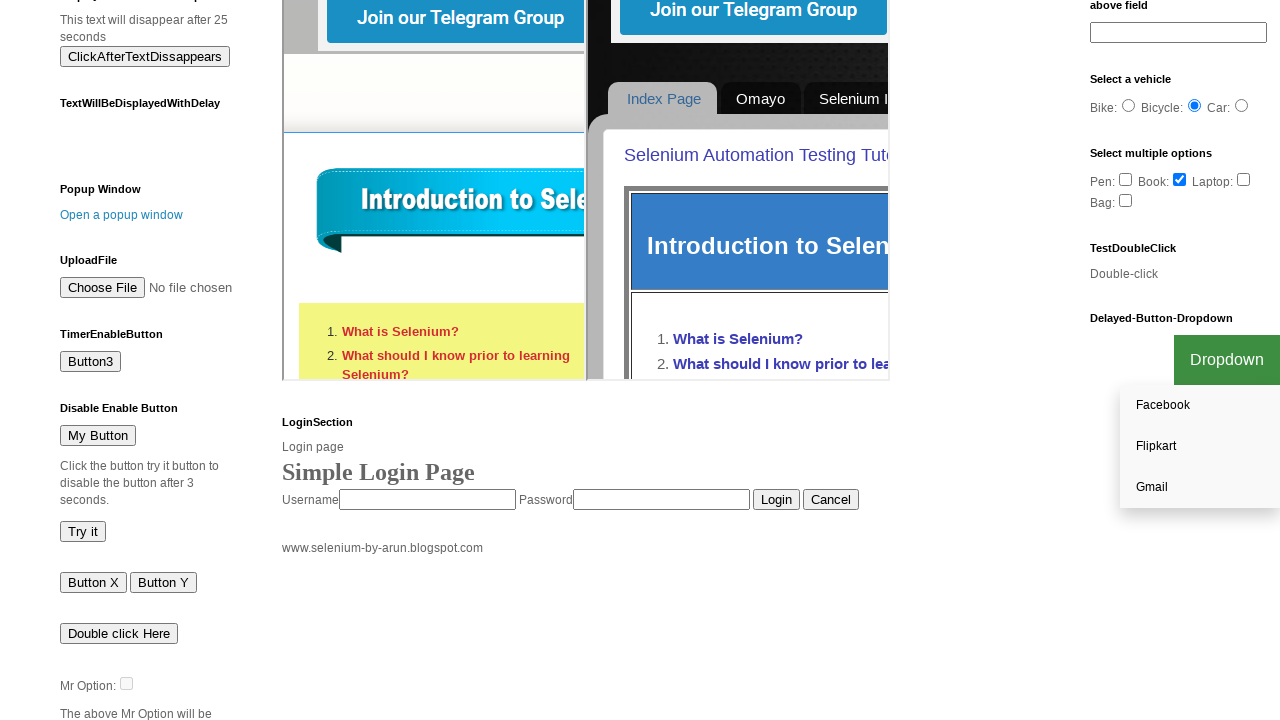

Clicked Facebook link at (1200, 406) on a:text('Facebook')
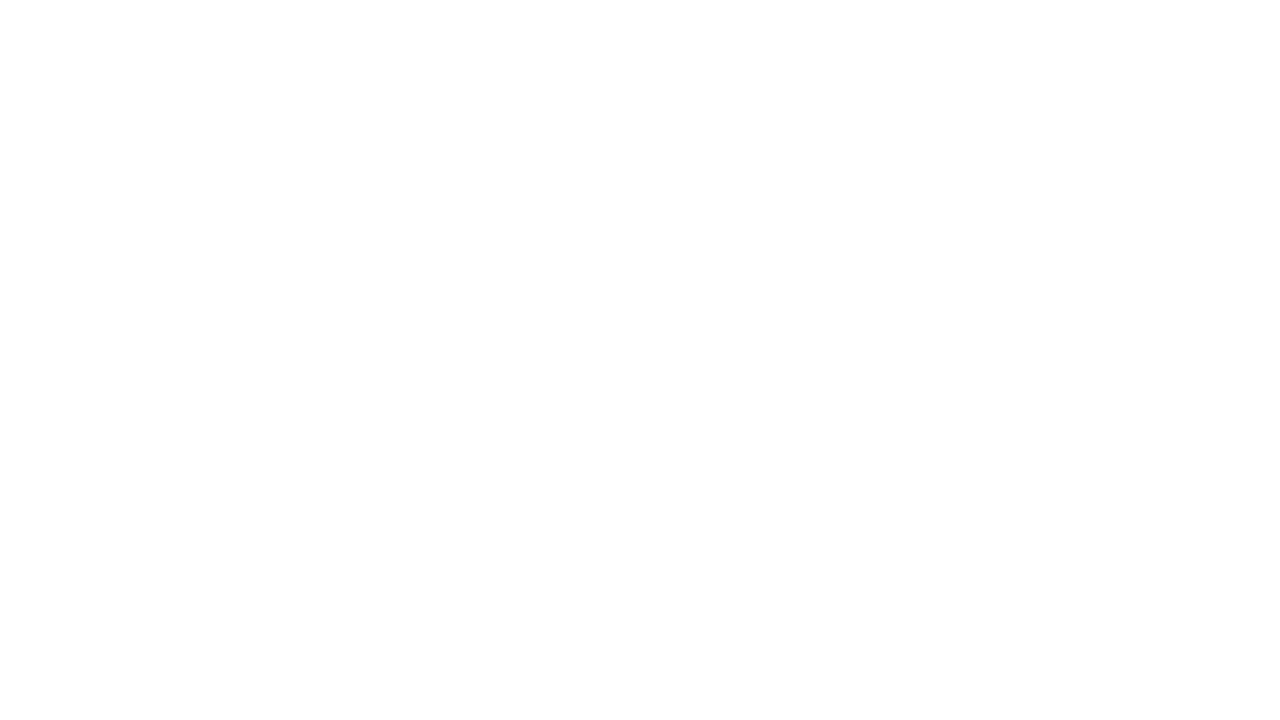

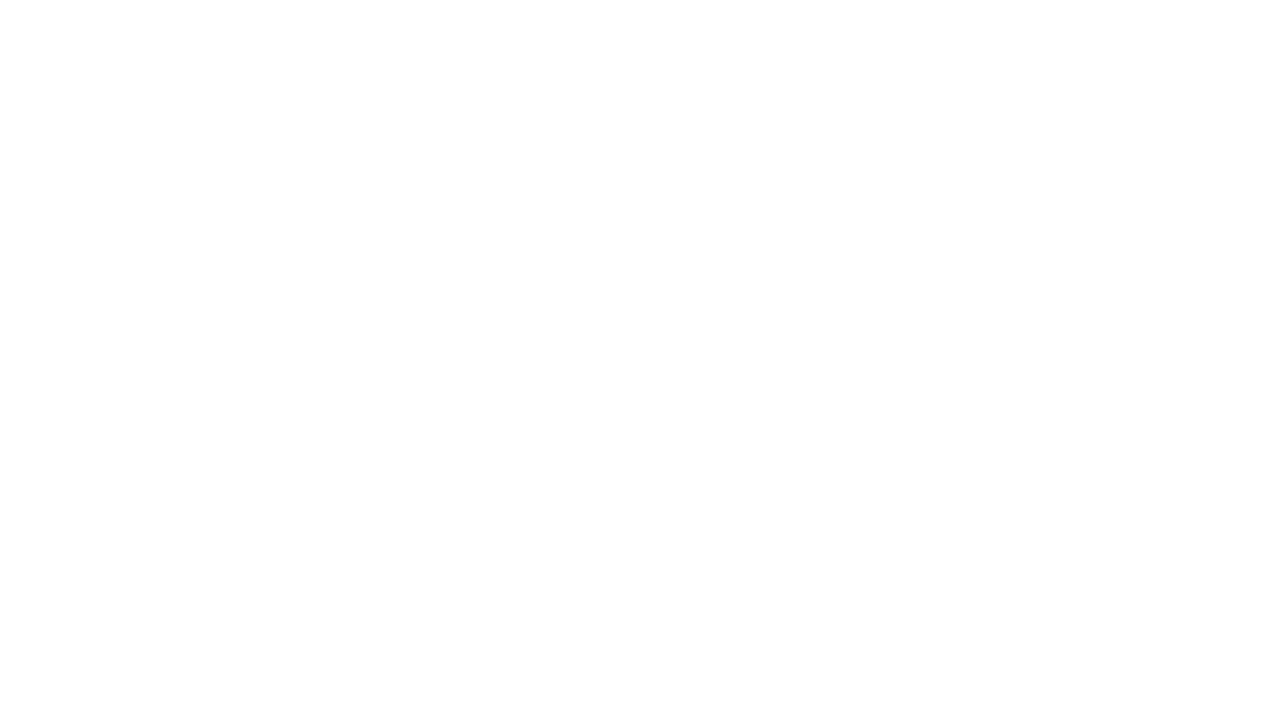